Tests synchronization by clicking a button and using explicit wait for a checkbox to become visible

Starting URL: https://atidcollege.co.il/Xamples/ex_synchronization.html

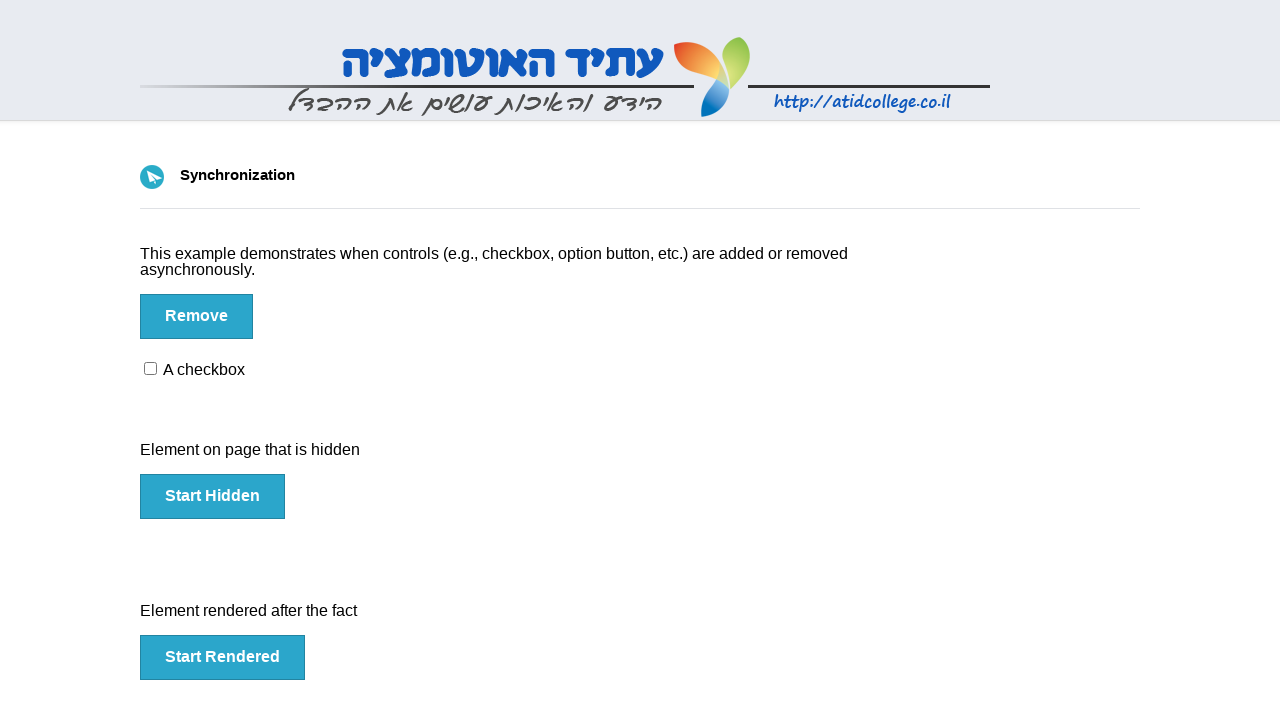

Navigated to synchronization test page
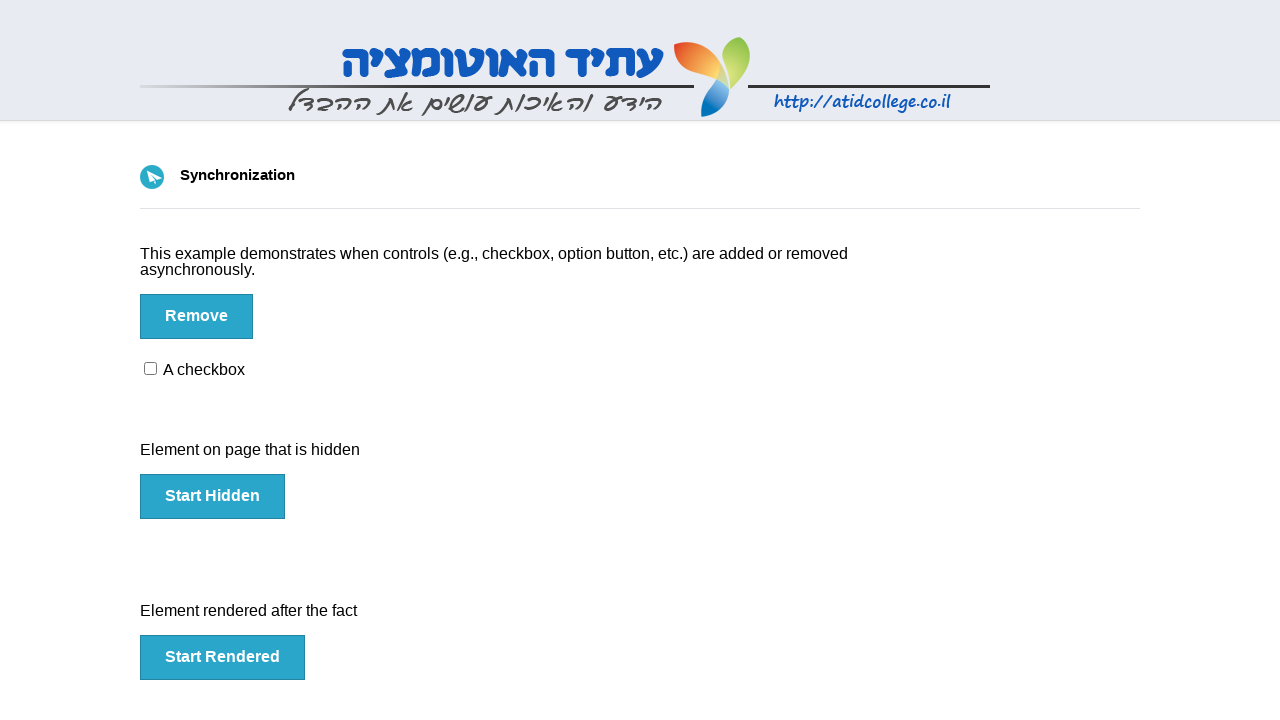

Clicked button to trigger dynamic content at (196, 316) on #btn
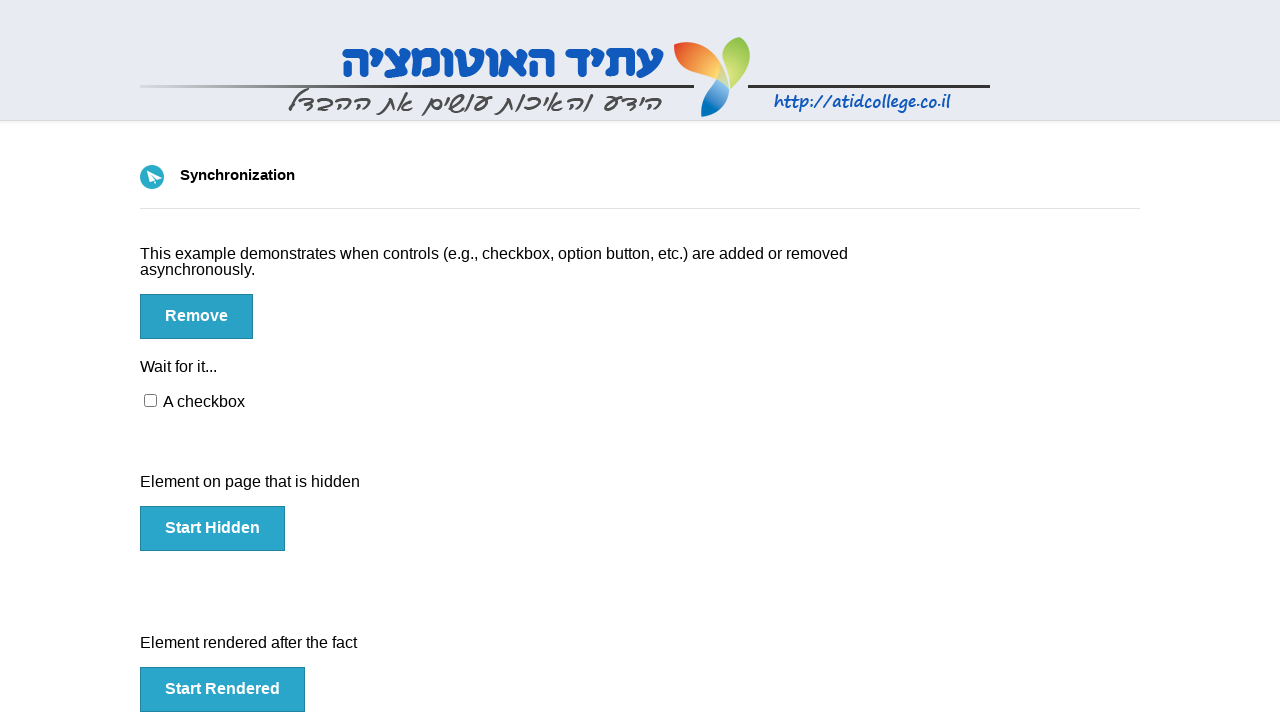

Checkbox became visible after explicit wait
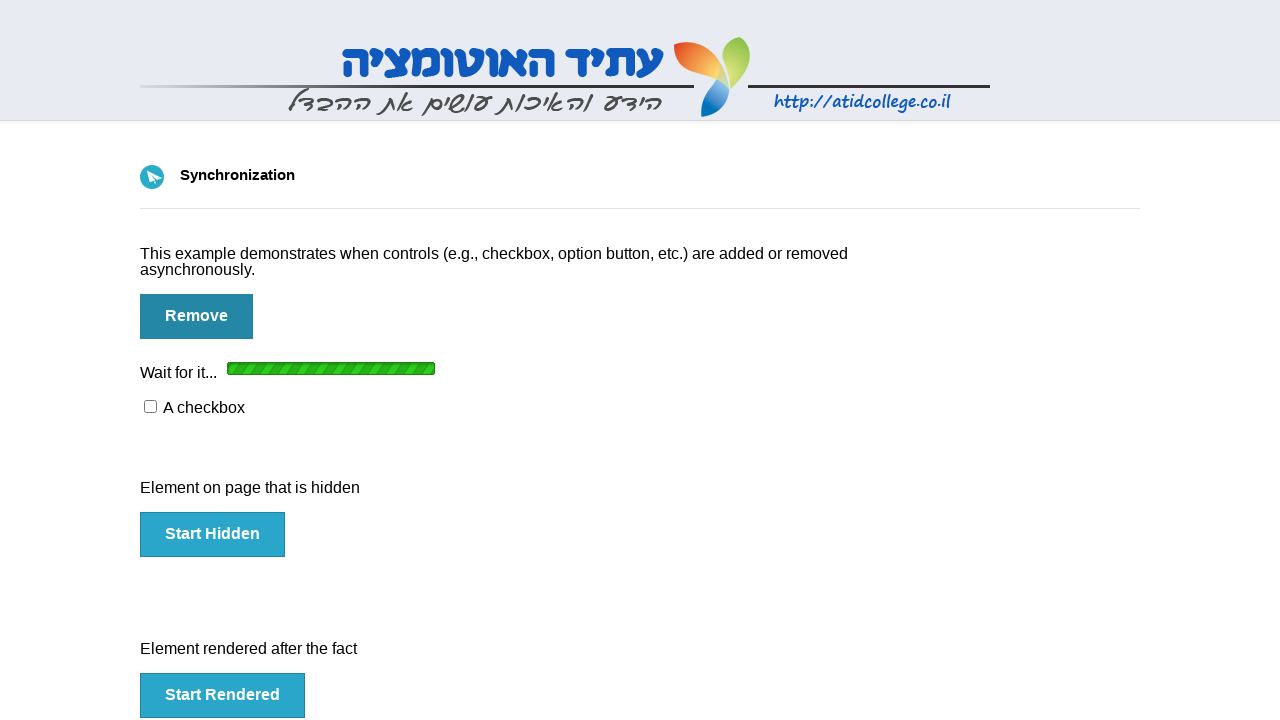

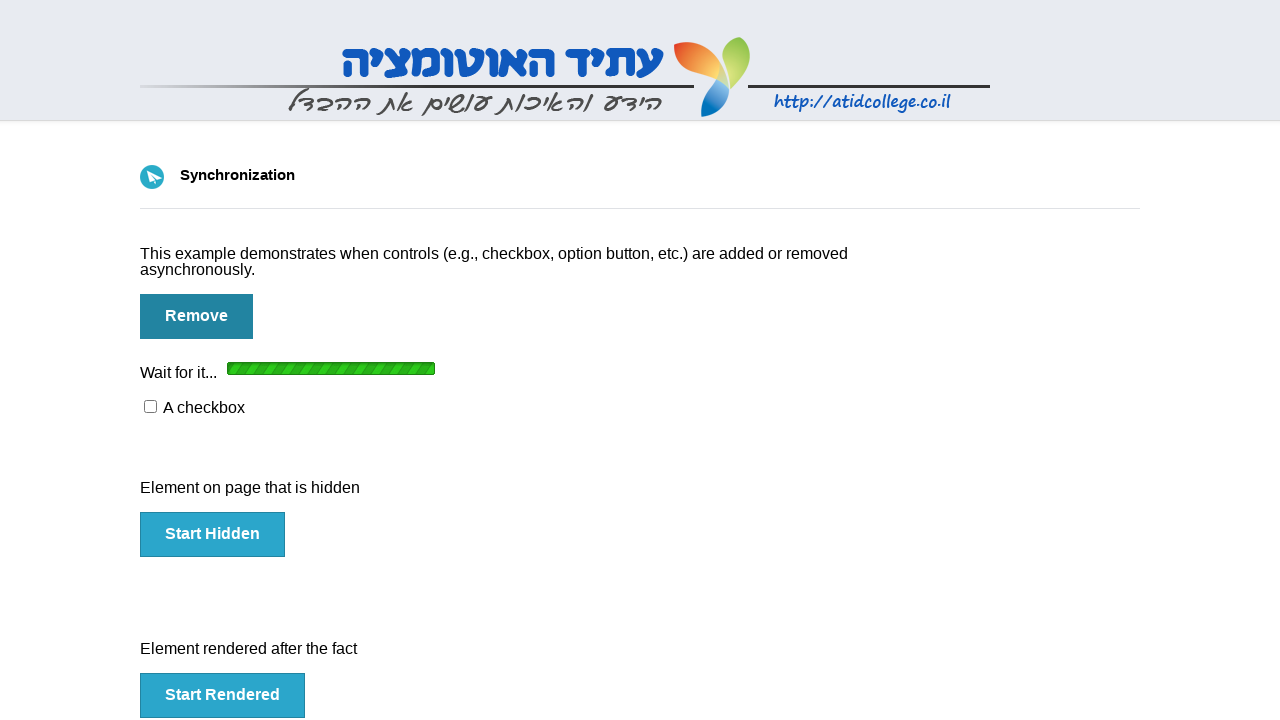